Navigates to the Harley-Davidson website homepage and maximizes the browser window

Starting URL: https://www.harley-davidson.com/

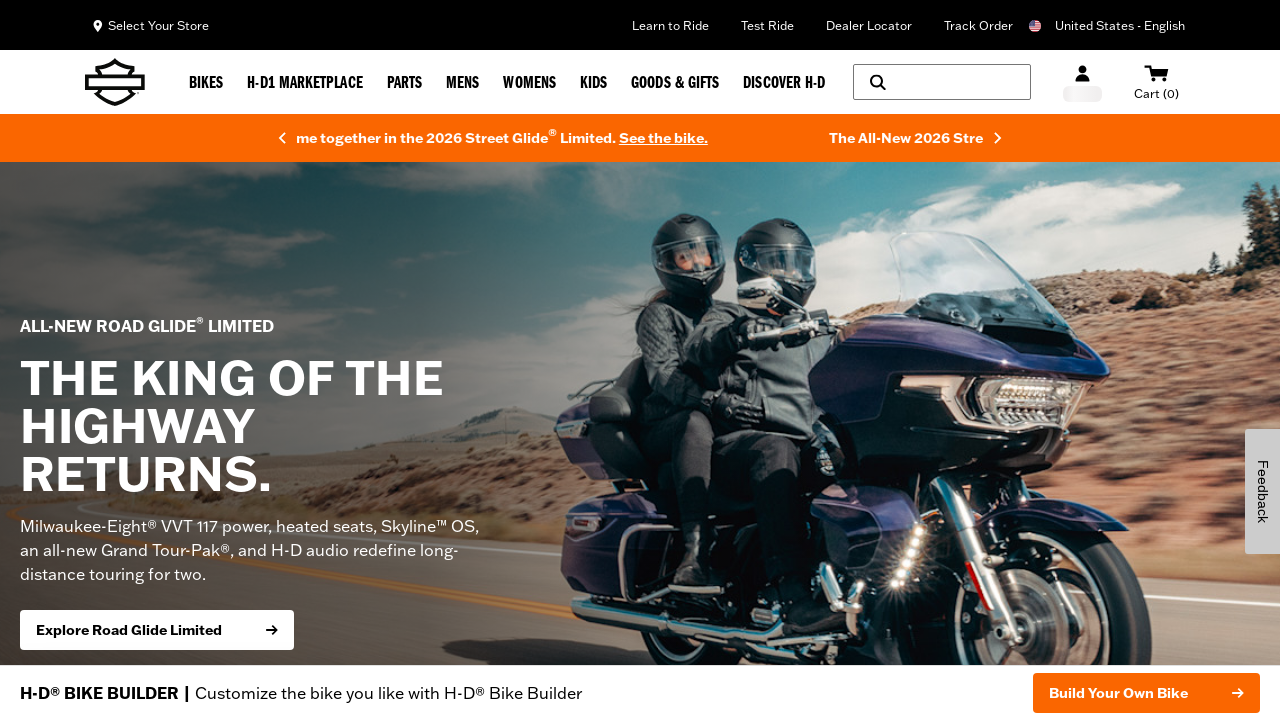

Waited for Harley-Davidson homepage to load (domcontentloaded)
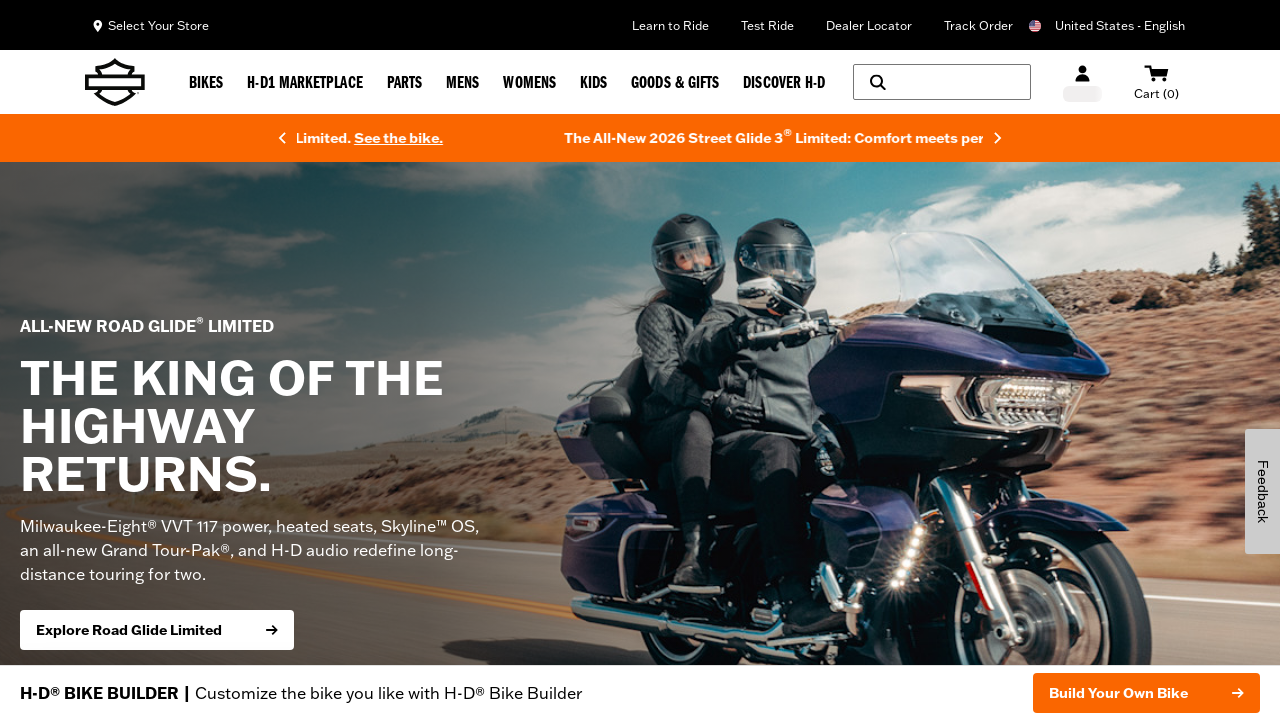

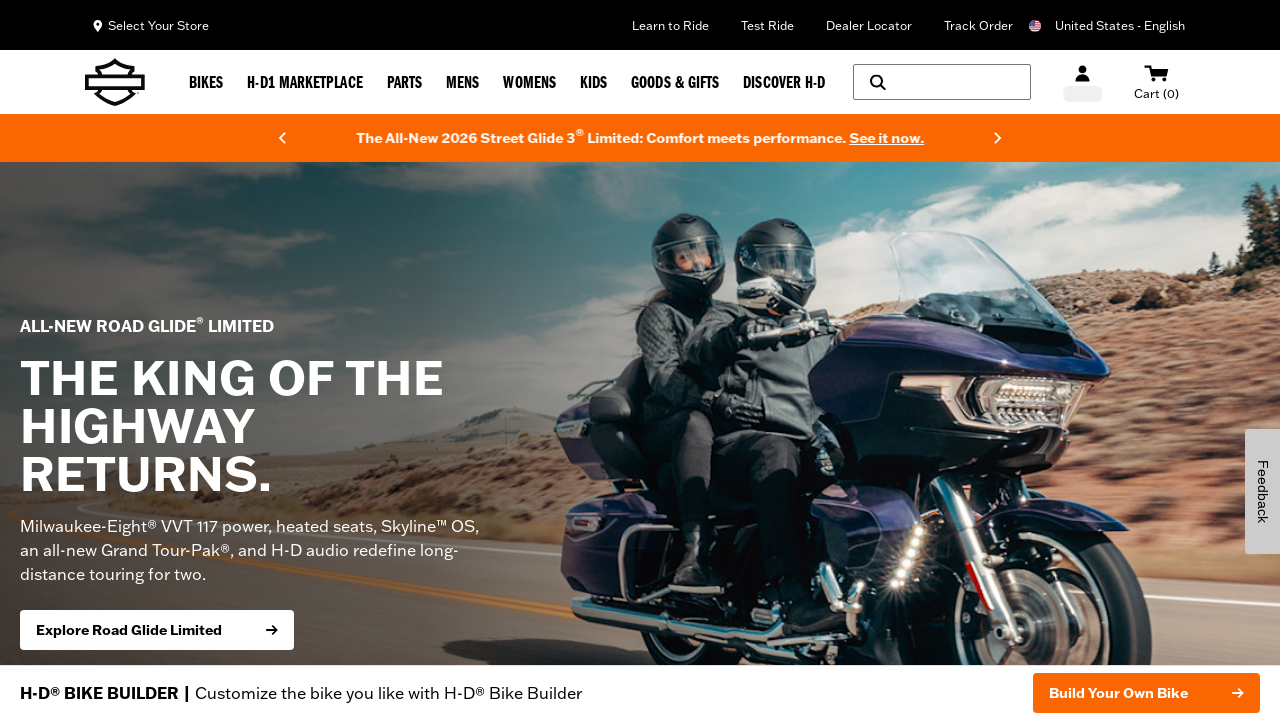